Tests interaction with an SVG map of India by finding and clicking on the Andhra Pradesh state element

Starting URL: https://www.amcharts.com/svg-maps/?map=india

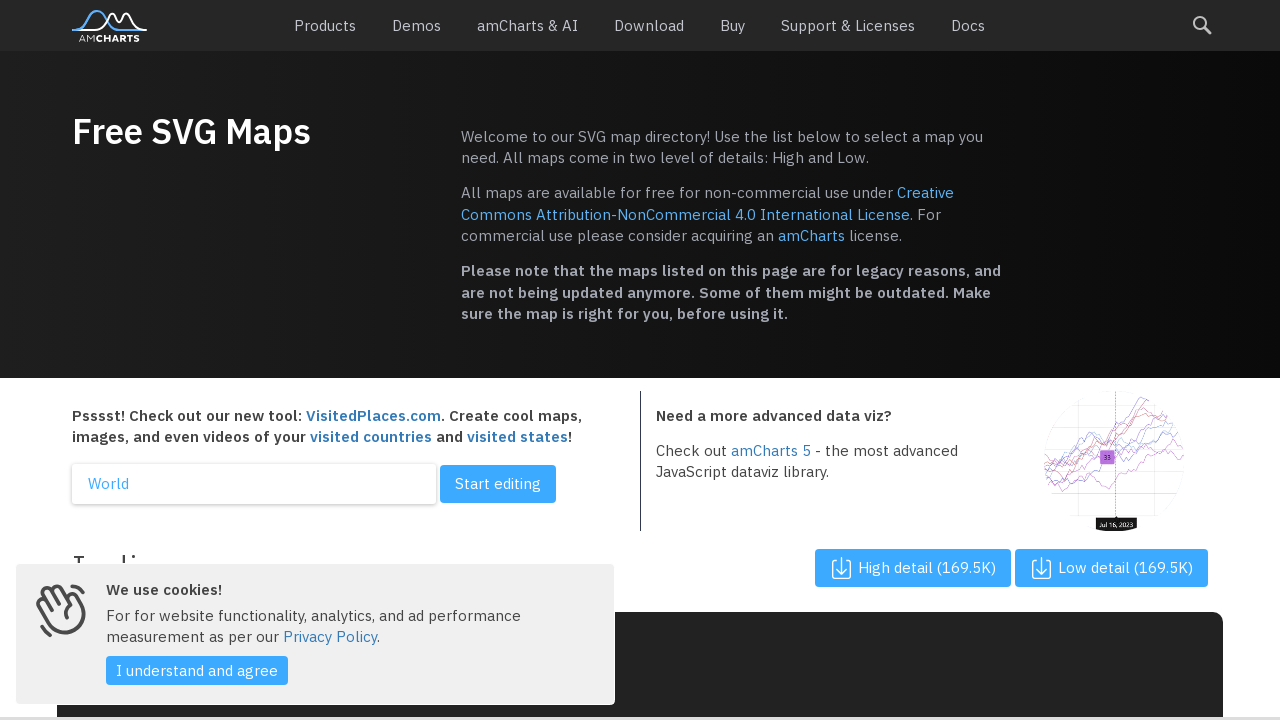

Waited 5 seconds for SVG map to load
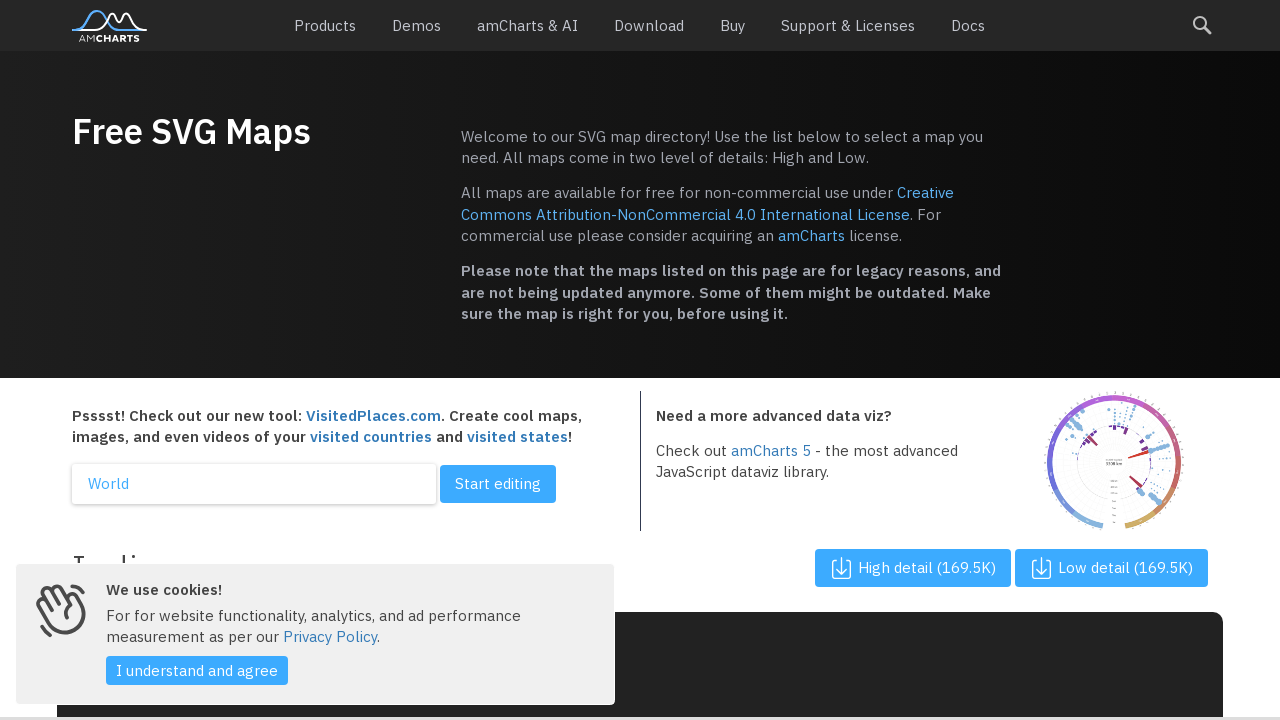

Located all state path elements in SVG map
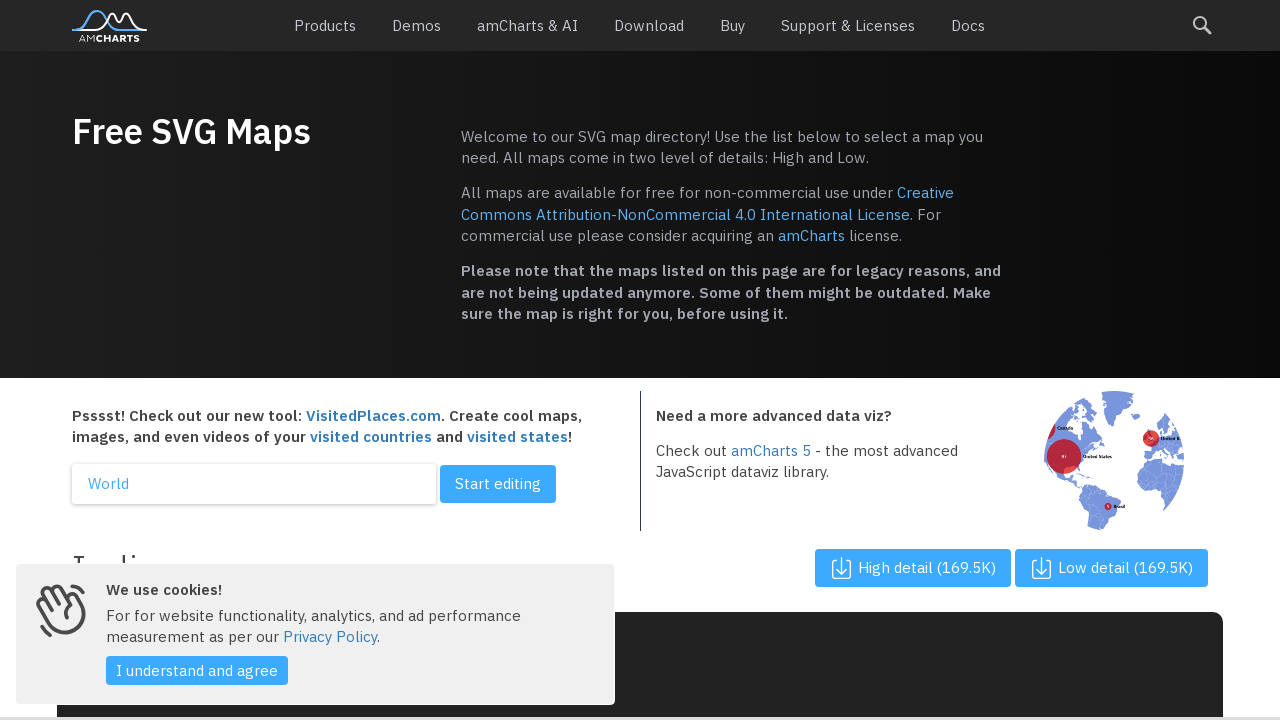

Waited 10 seconds to observe interaction result
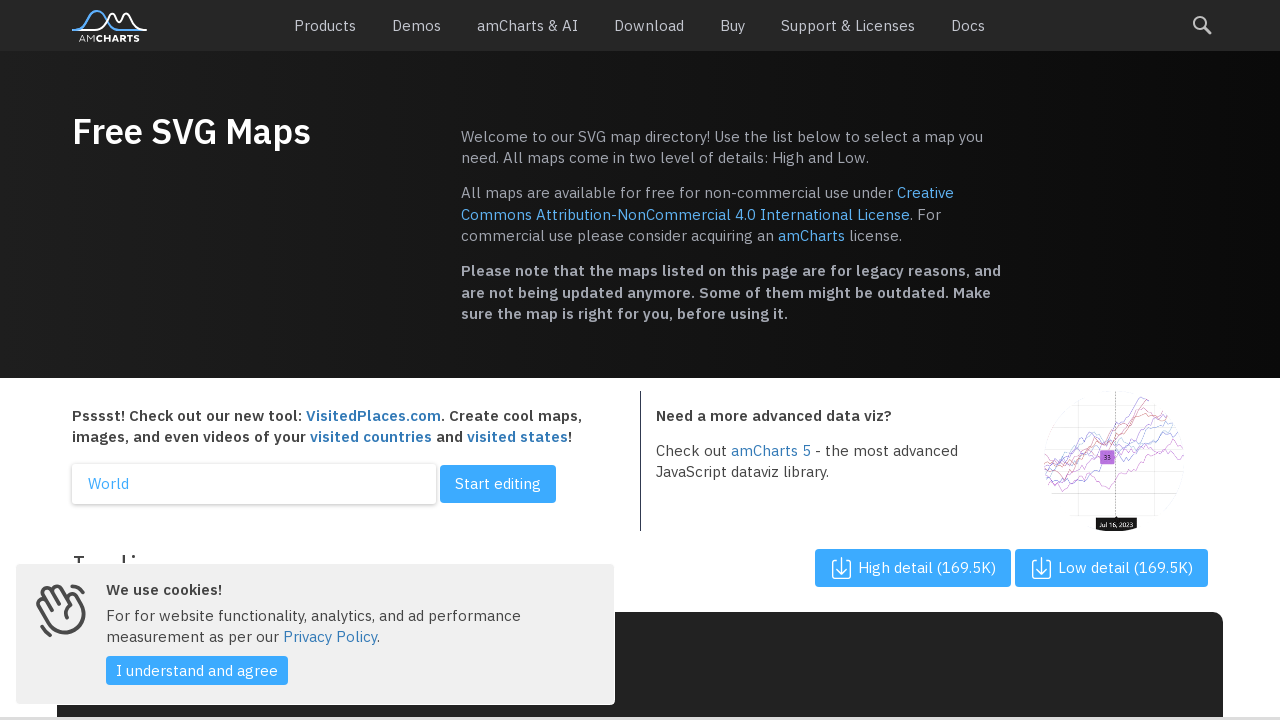

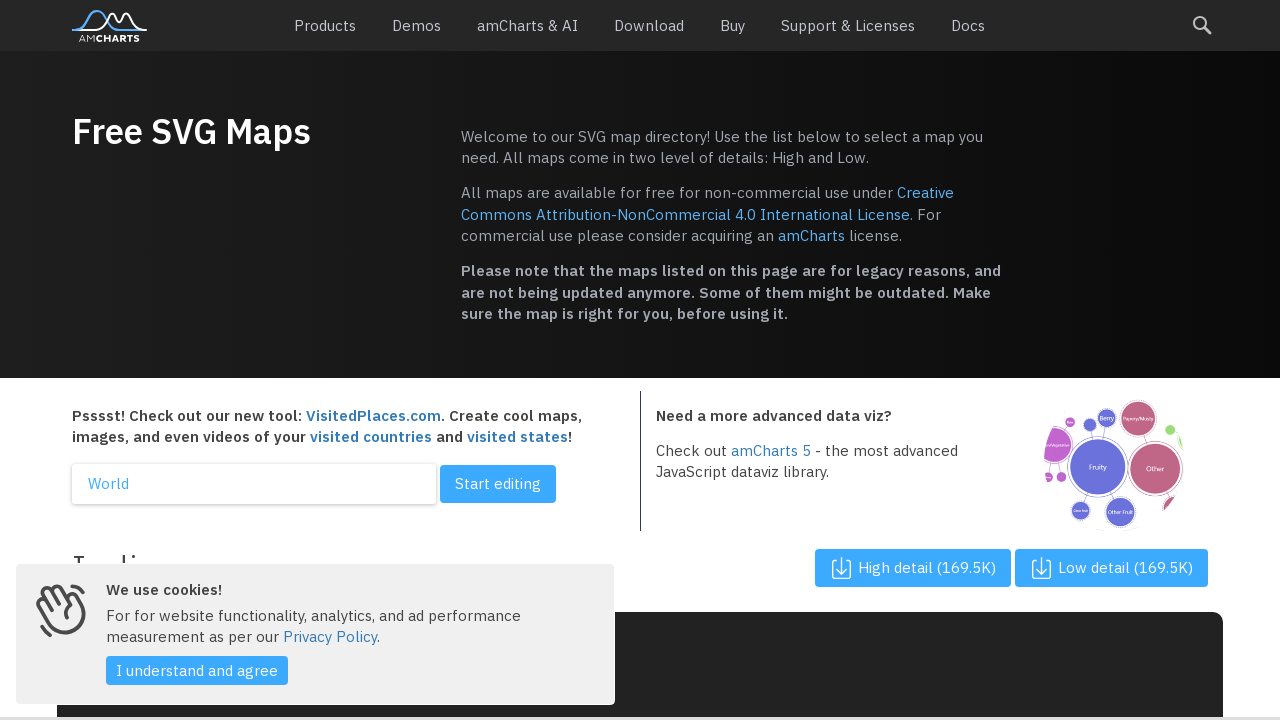